Tests adding products to shopping cart on Demoblaze demo store by selecting Samsung Galaxy S6 and Nokia Lumia 1520, adding them to cart, navigating to cart page, and verifying the total price calculation matches the sum of individual item prices.

Starting URL: https://www.demoblaze.com/index.html

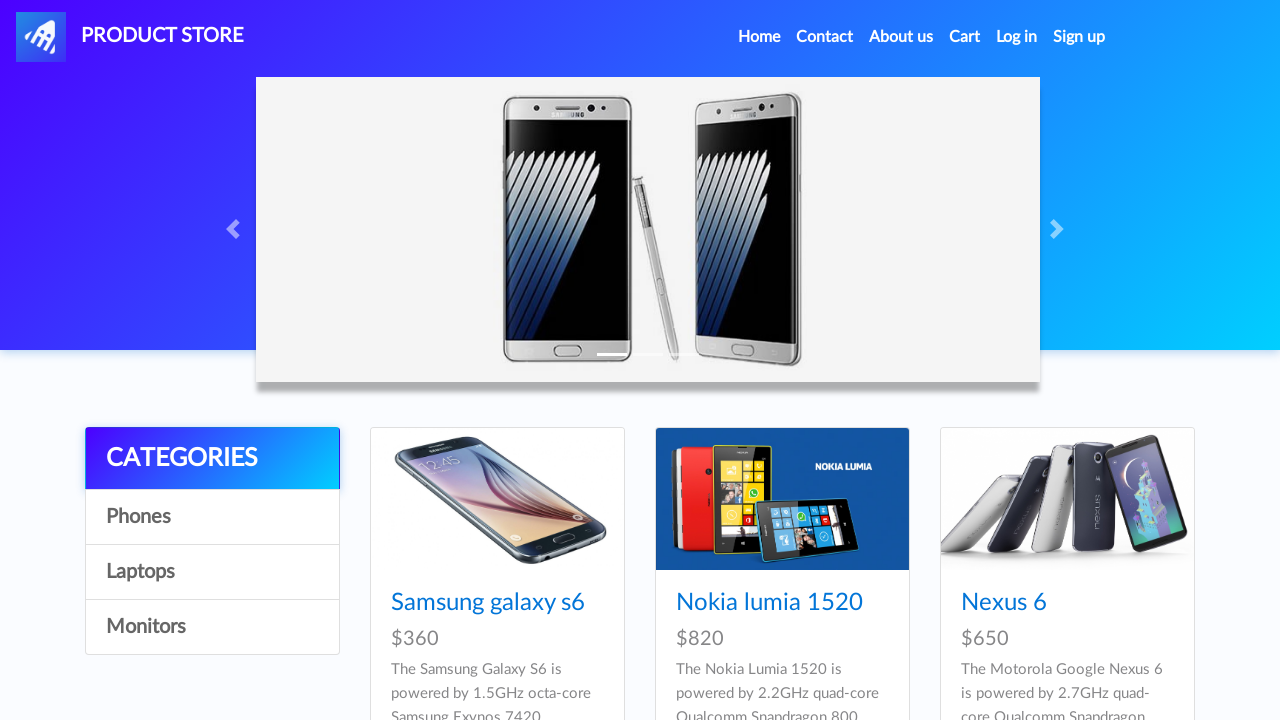

Clicked on Samsung Galaxy S6 product at (488, 603) on xpath=//a[normalize-space()='Samsung galaxy s6']
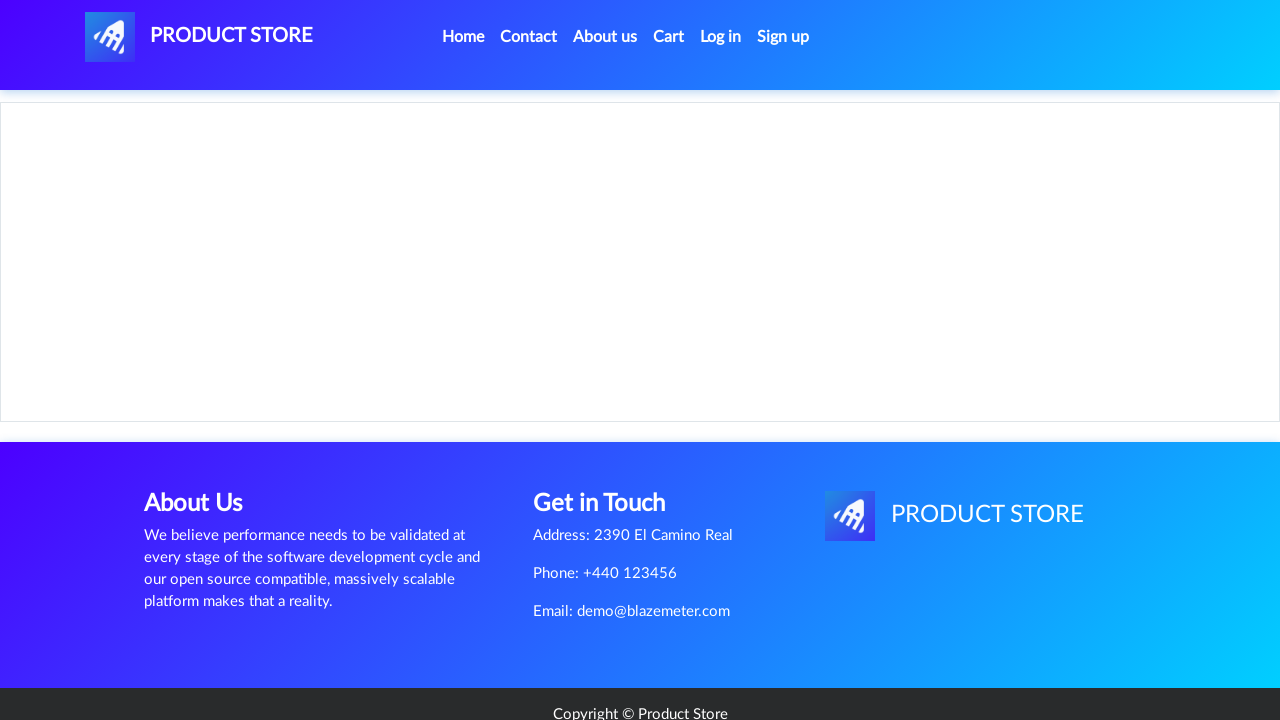

Clicked 'Add to Cart' button for Samsung Galaxy S6 at (610, 440) on xpath=//a[@class='btn btn-success btn-lg']
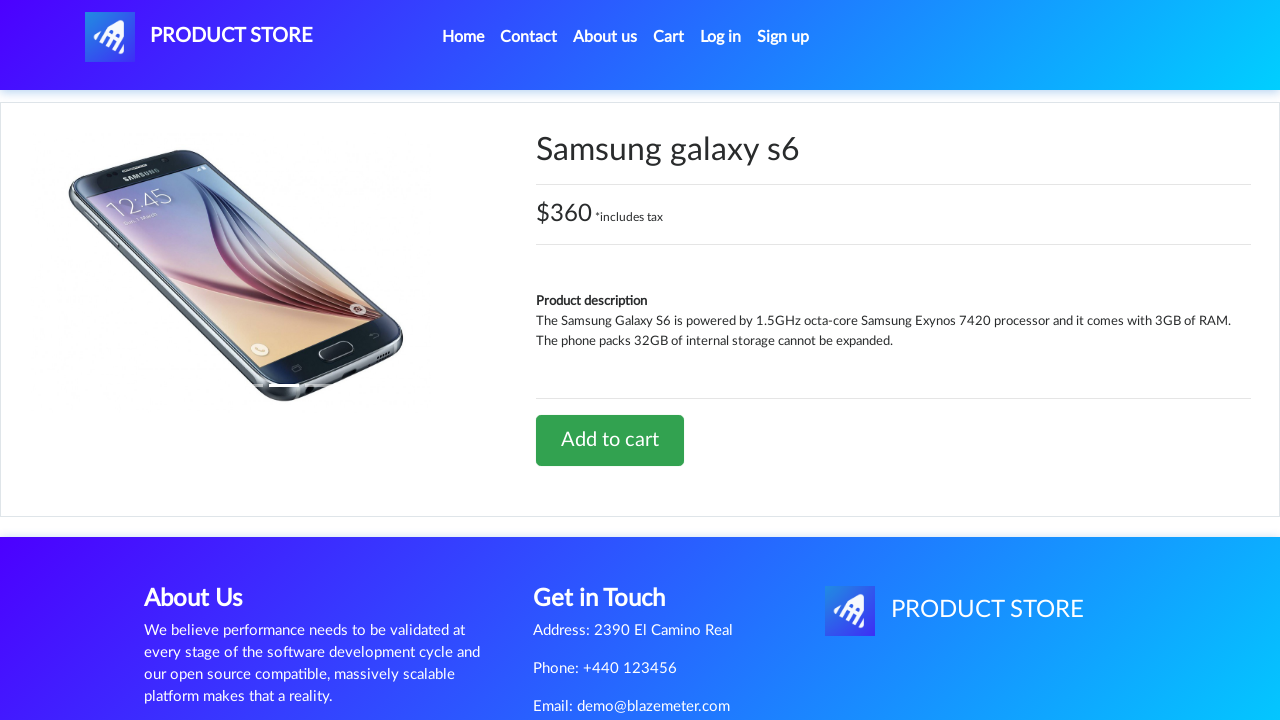

Waited 2000ms for alert to appear after adding Samsung Galaxy S6 to cart
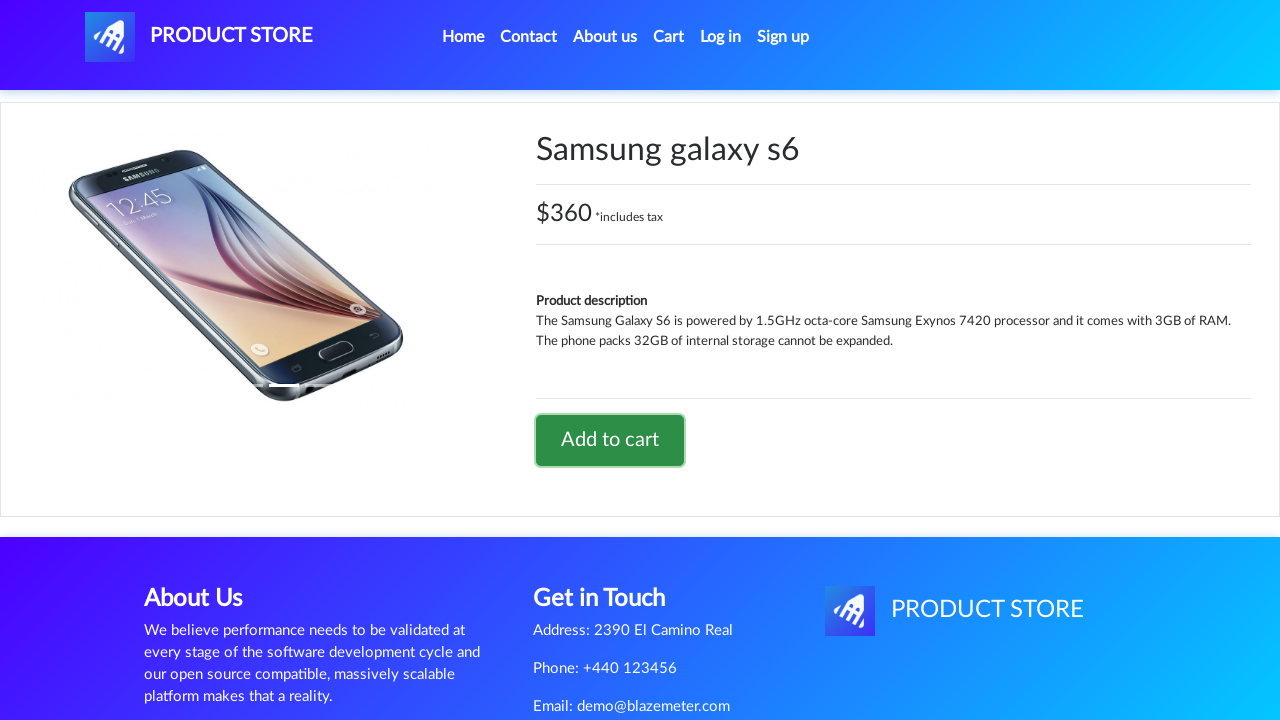

Set up dialog handler to accept alerts
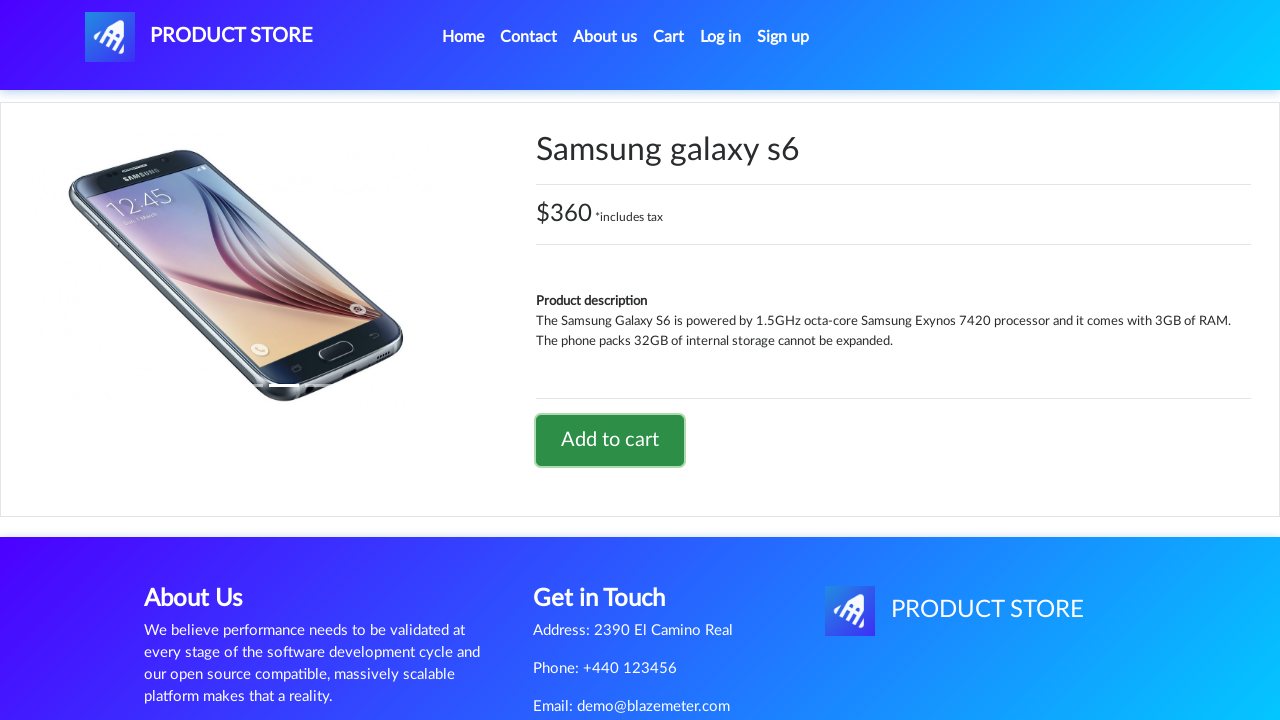

Re-clicked 'Add to Cart' button to handle alert at (610, 440) on xpath=//a[@class='btn btn-success btn-lg']
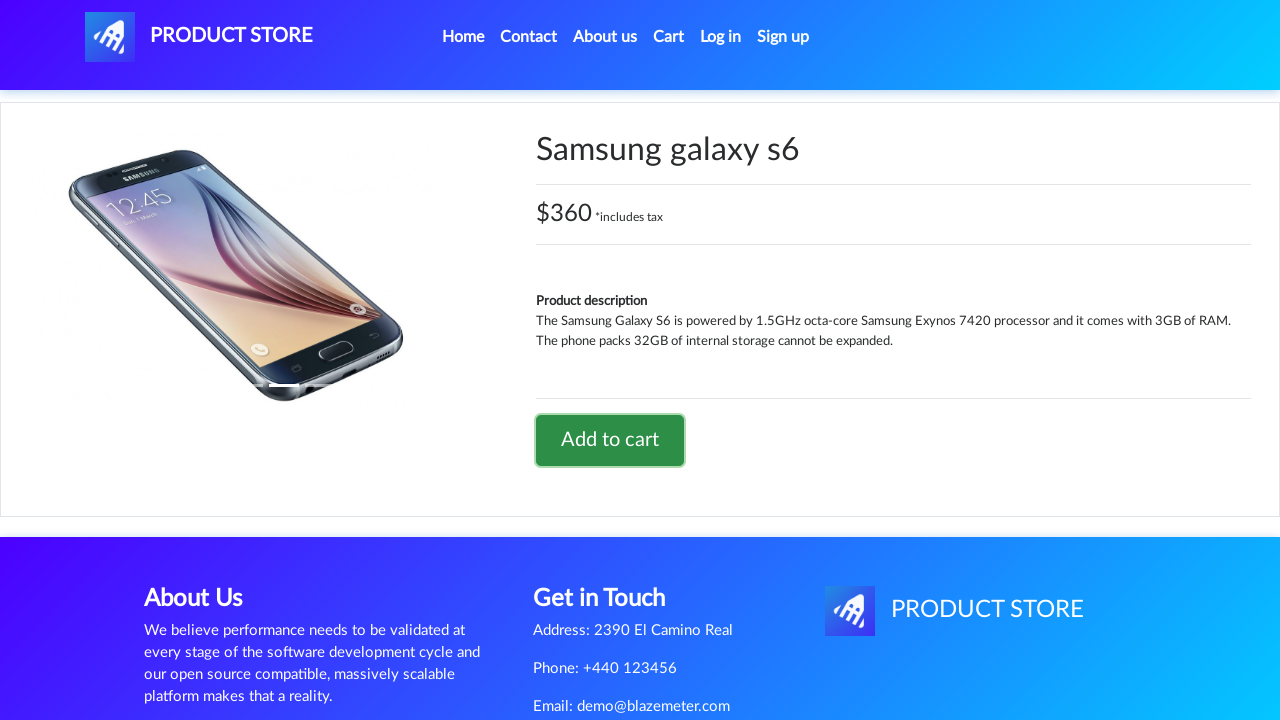

Suppressed alert popups by overriding window.alert
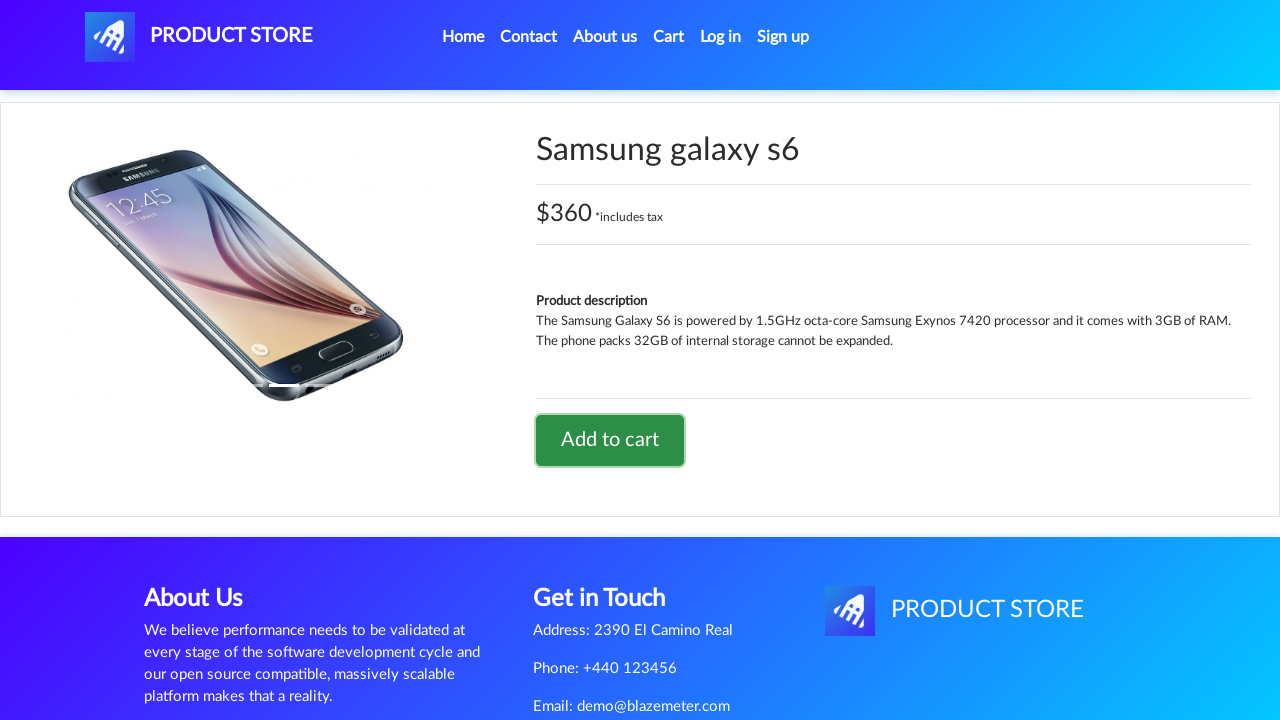

Waited 1000ms for alert handling
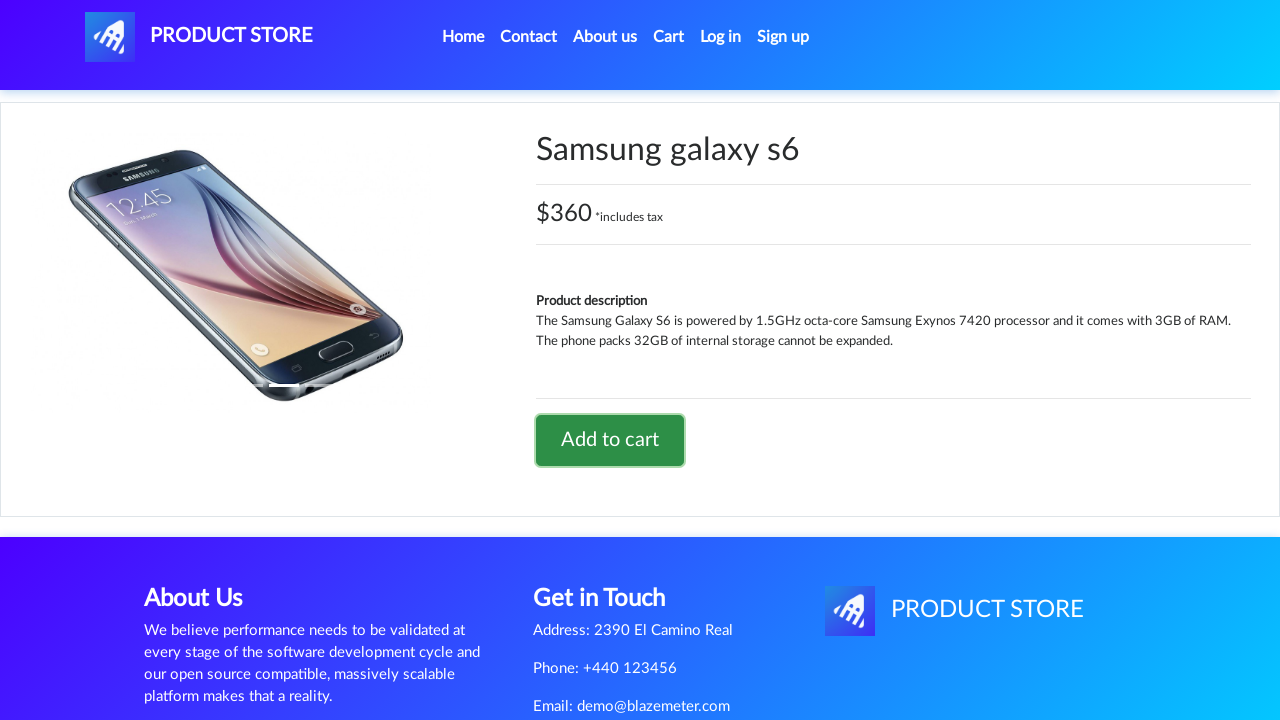

Clicked home page link to navigate back to home at (463, 37) on (//a[@href='index.html'])[2]
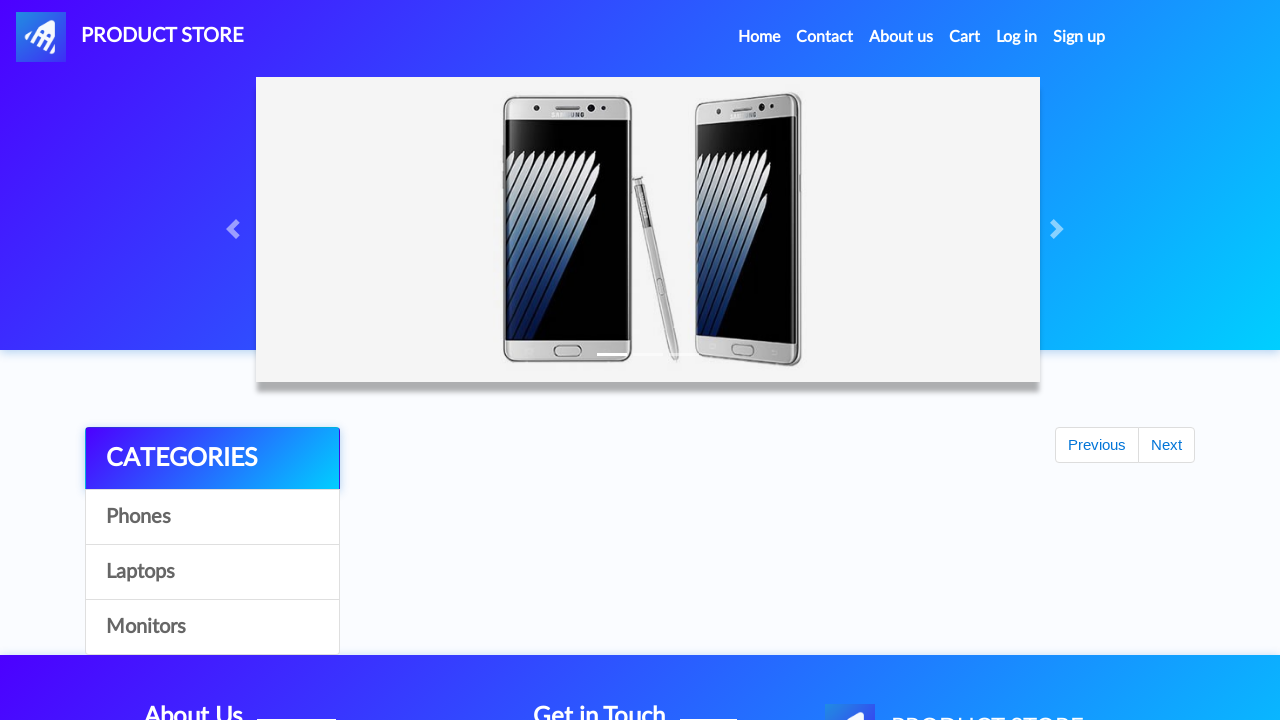

Home page loaded and Nokia Lumia 1520 product is visible
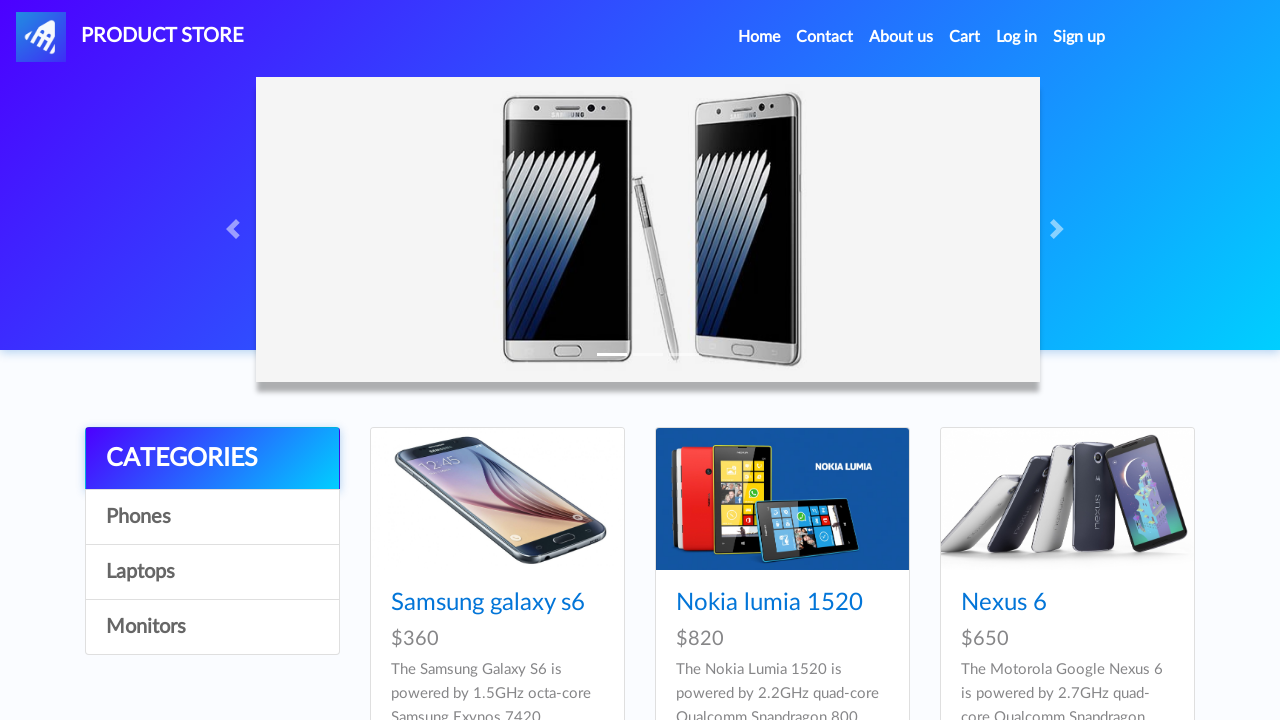

Clicked on Nokia Lumia 1520 product at (769, 603) on xpath=//a[normalize-space()='Nokia lumia 1520']
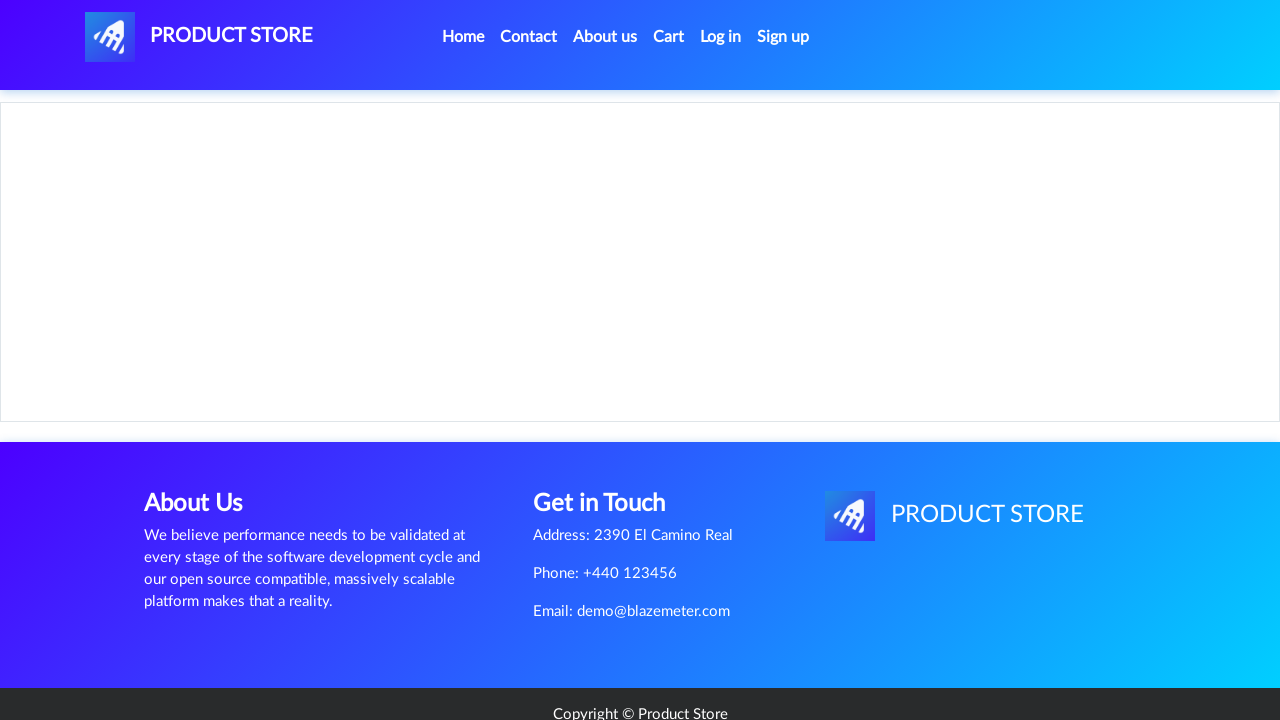

Clicked 'Add to Cart' button for Nokia Lumia 1520 at (610, 440) on xpath=//a[@class='btn btn-success btn-lg']
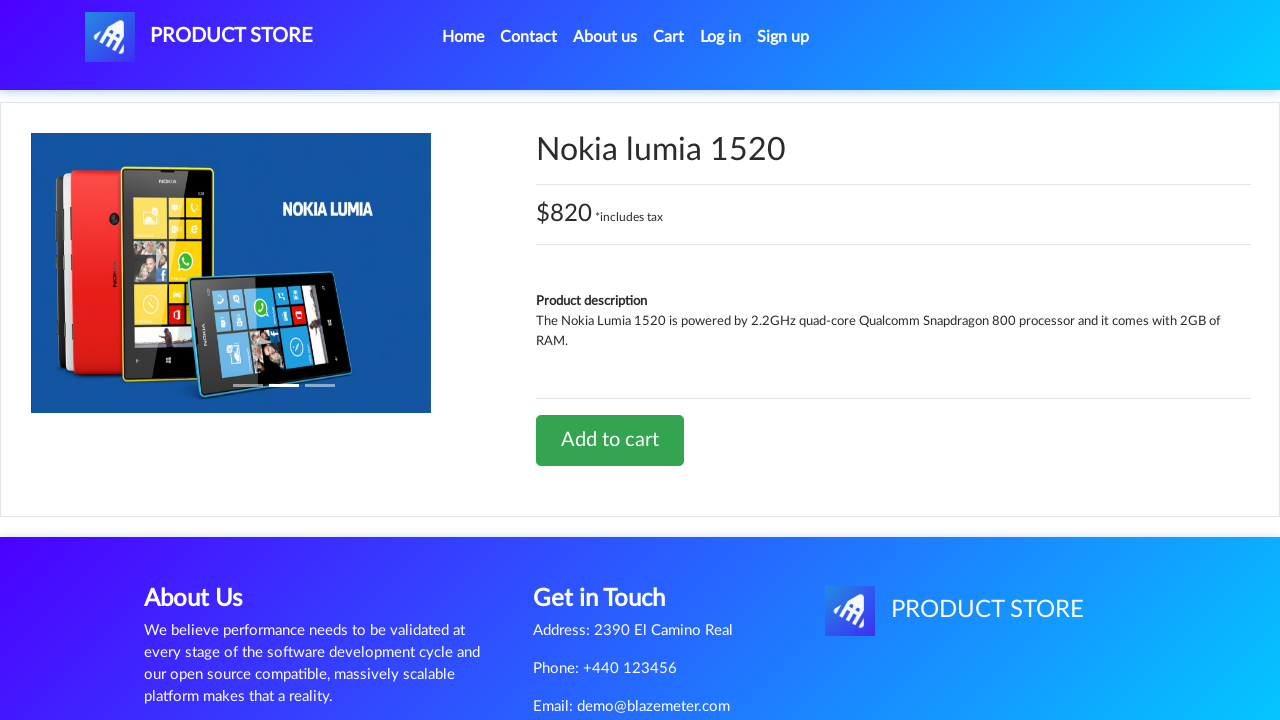

Waited 2000ms for alert to appear after adding Nokia Lumia 1520 to cart
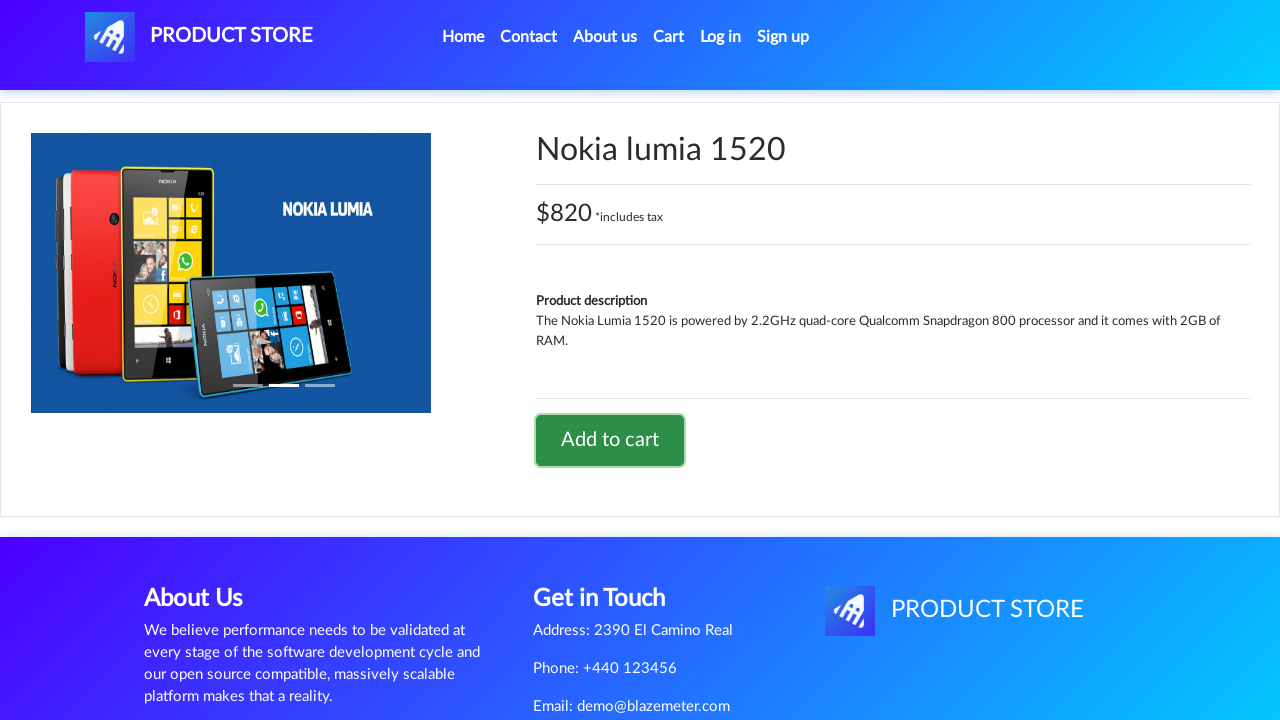

Clicked cart button to navigate to cart page at (669, 37) on #cartur
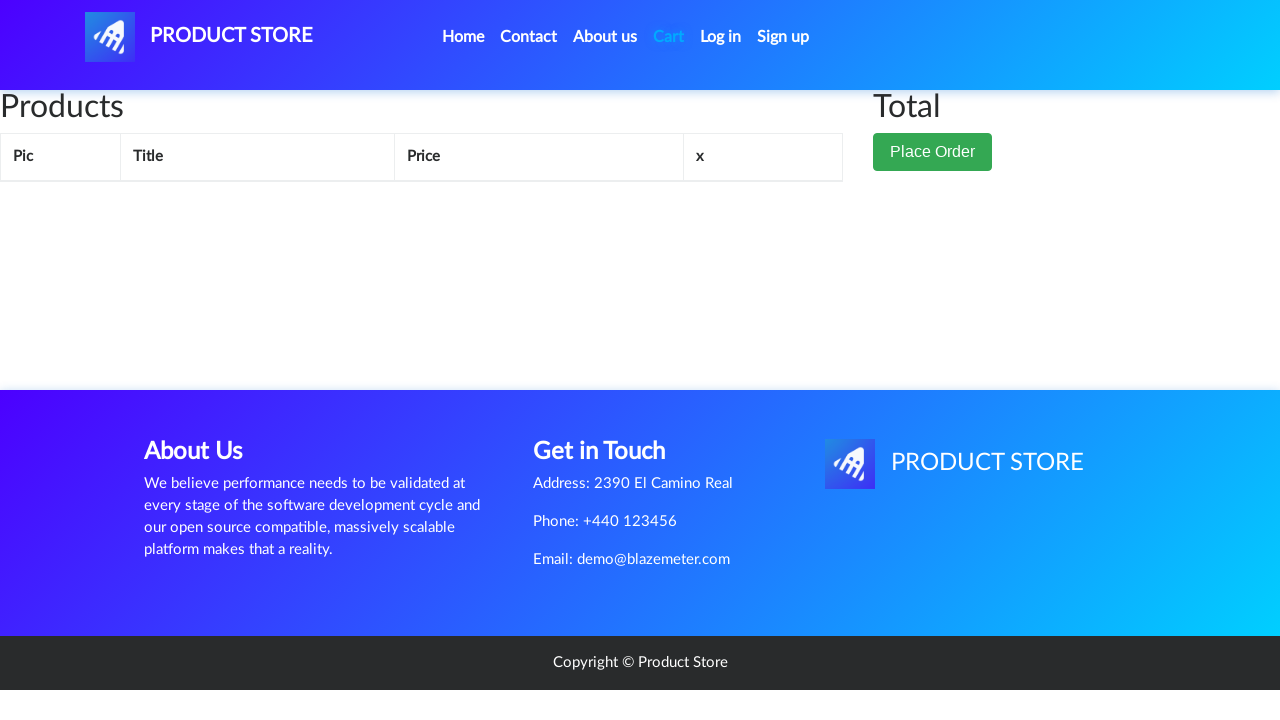

Cart page loaded with items displayed in table
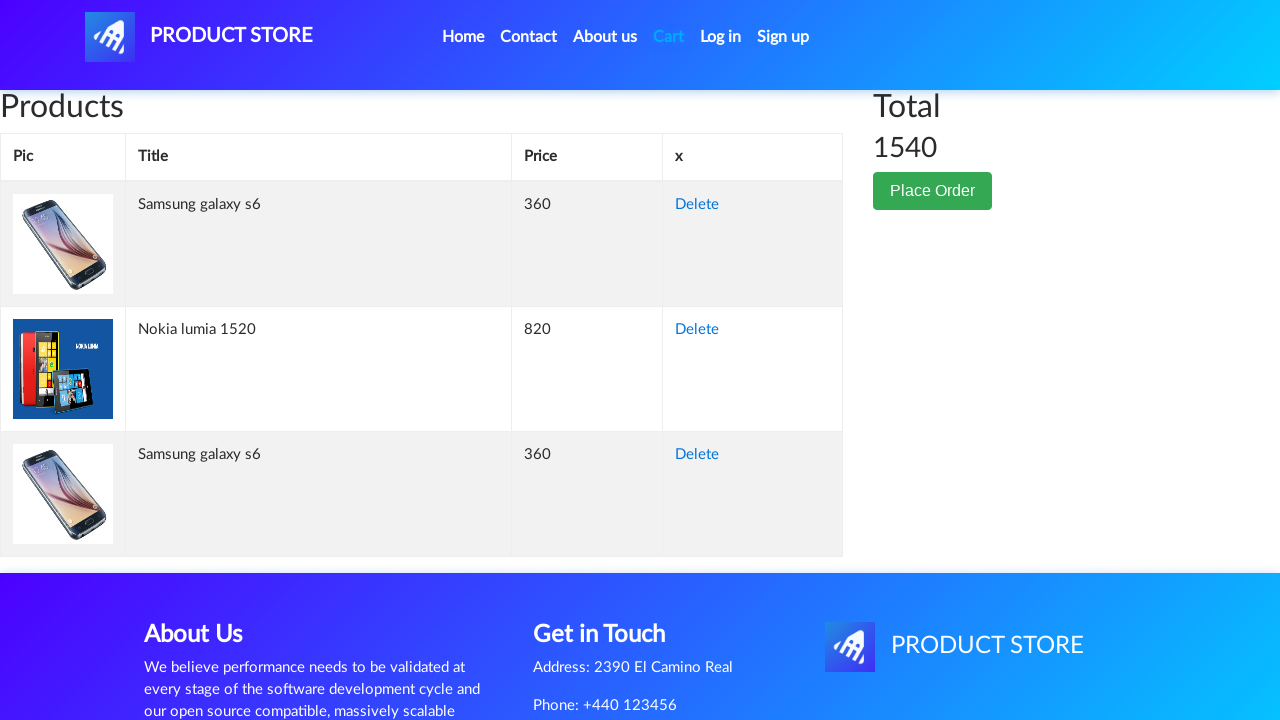

Total price element loaded and displayed
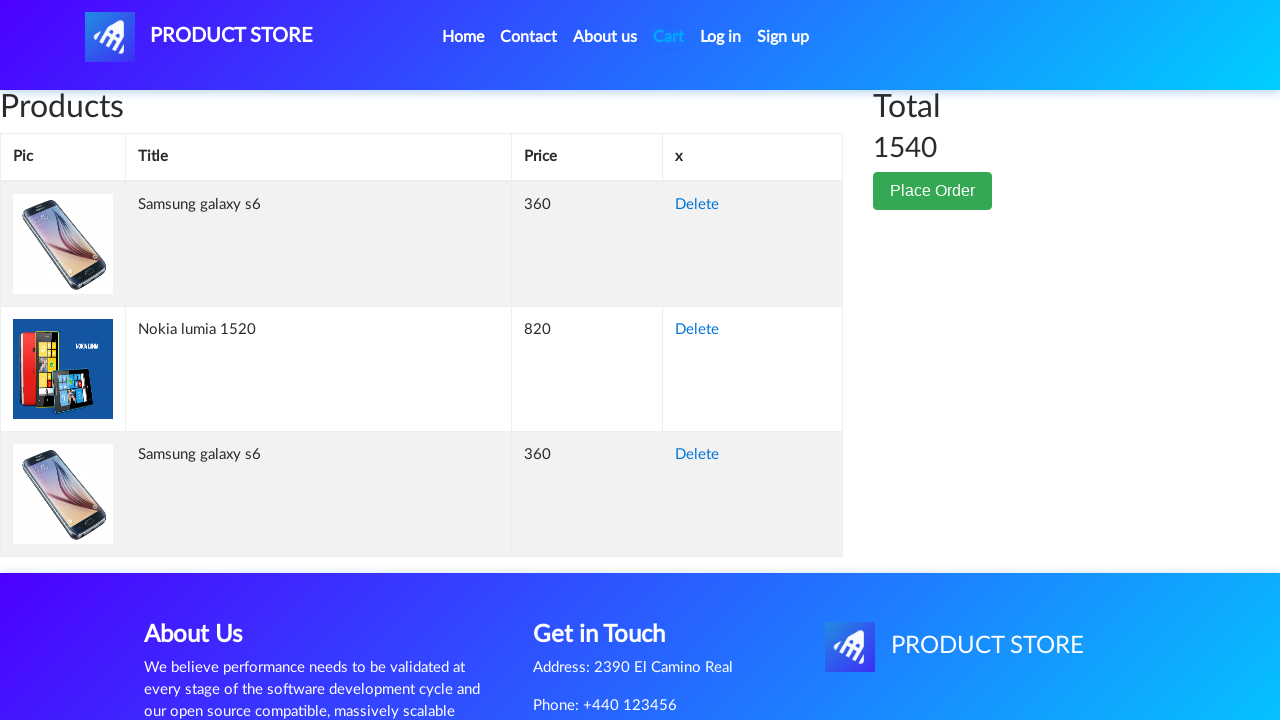

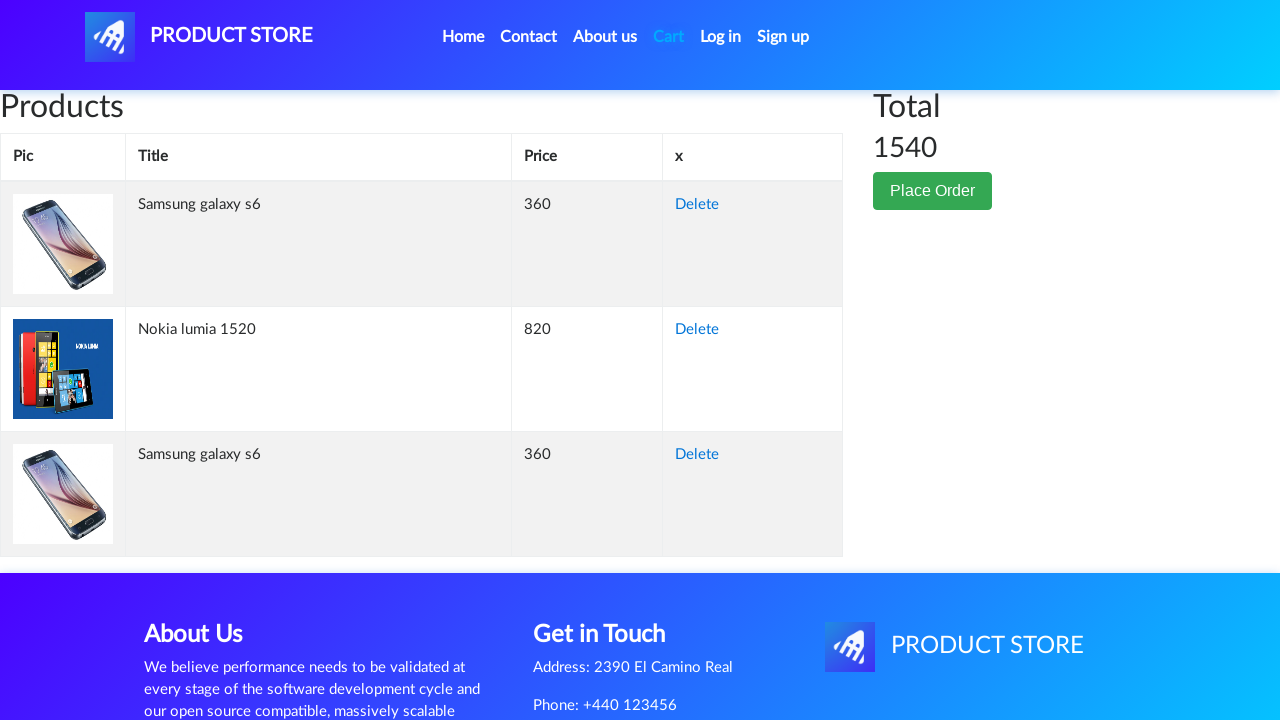